Tests accepting a JavaScript prompt alert after entering text into the prompt dialog

Starting URL: https://the-internet.herokuapp.com/javascript_alerts

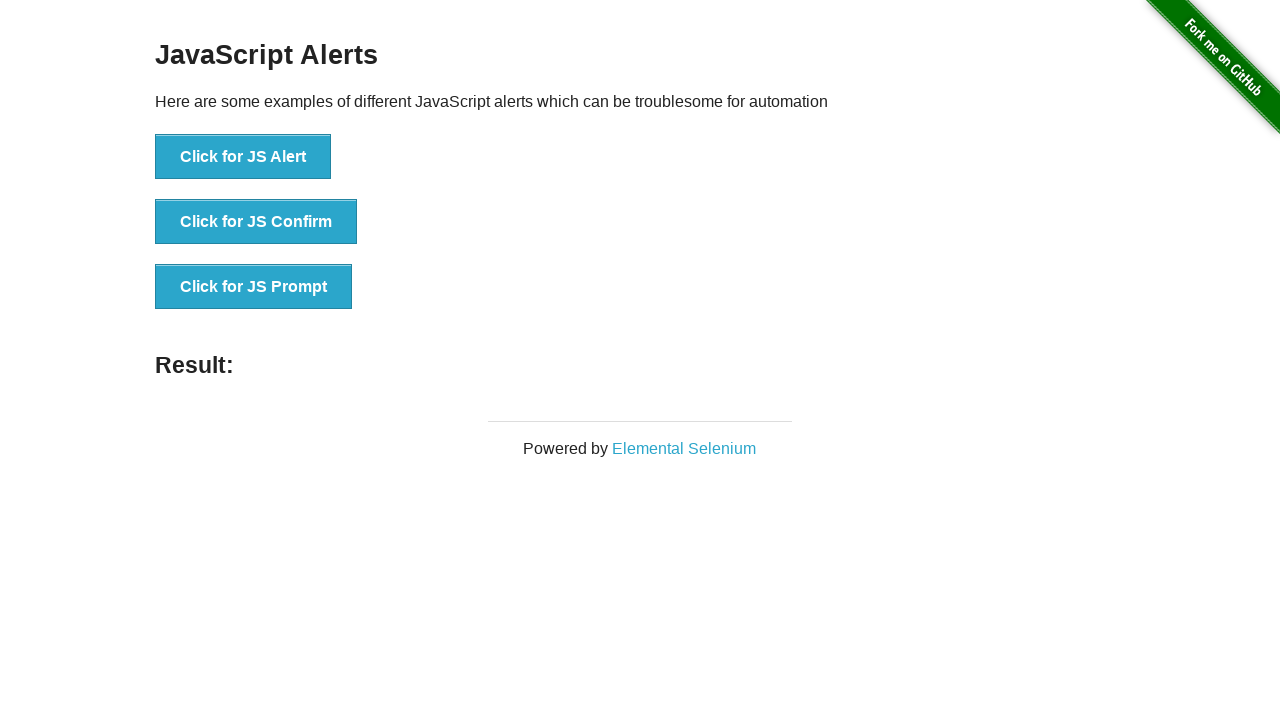

Set up dialog handler to accept prompt with text 'automation_test_input'
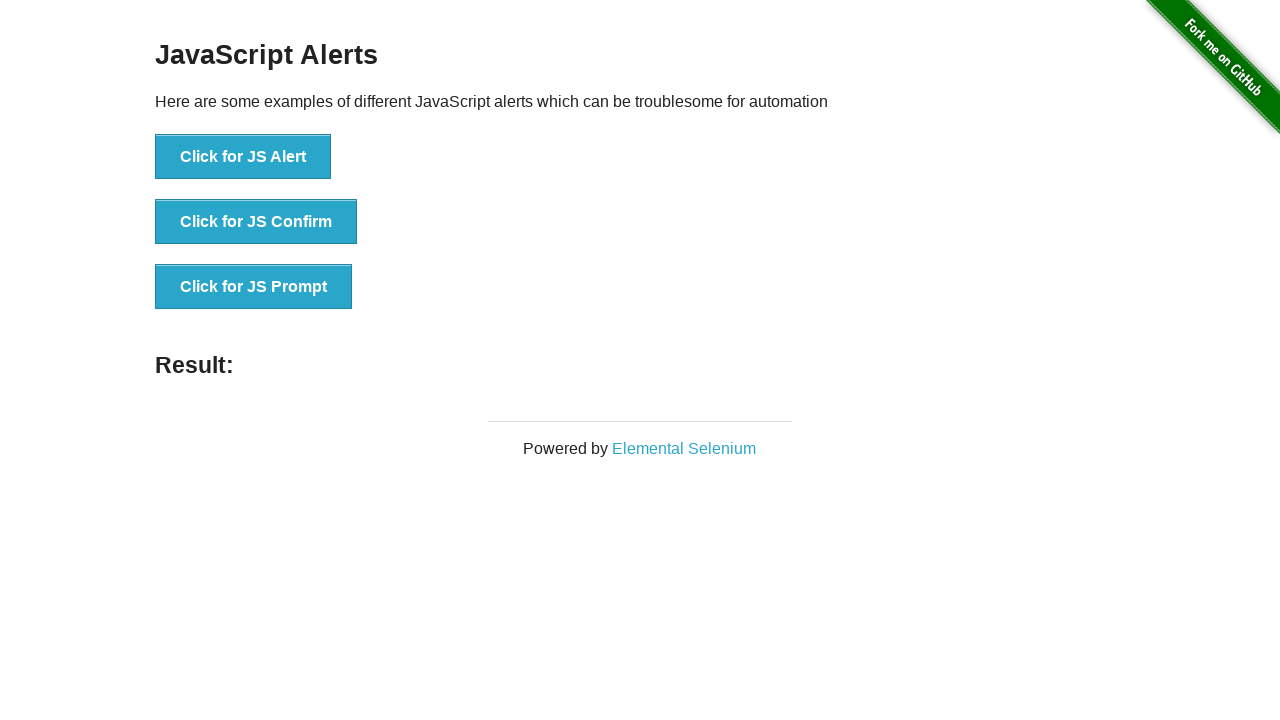

Clicked the JS Prompt button to trigger the prompt alert at (254, 287) on xpath=//button[contains(text(),'JS Prompt')]
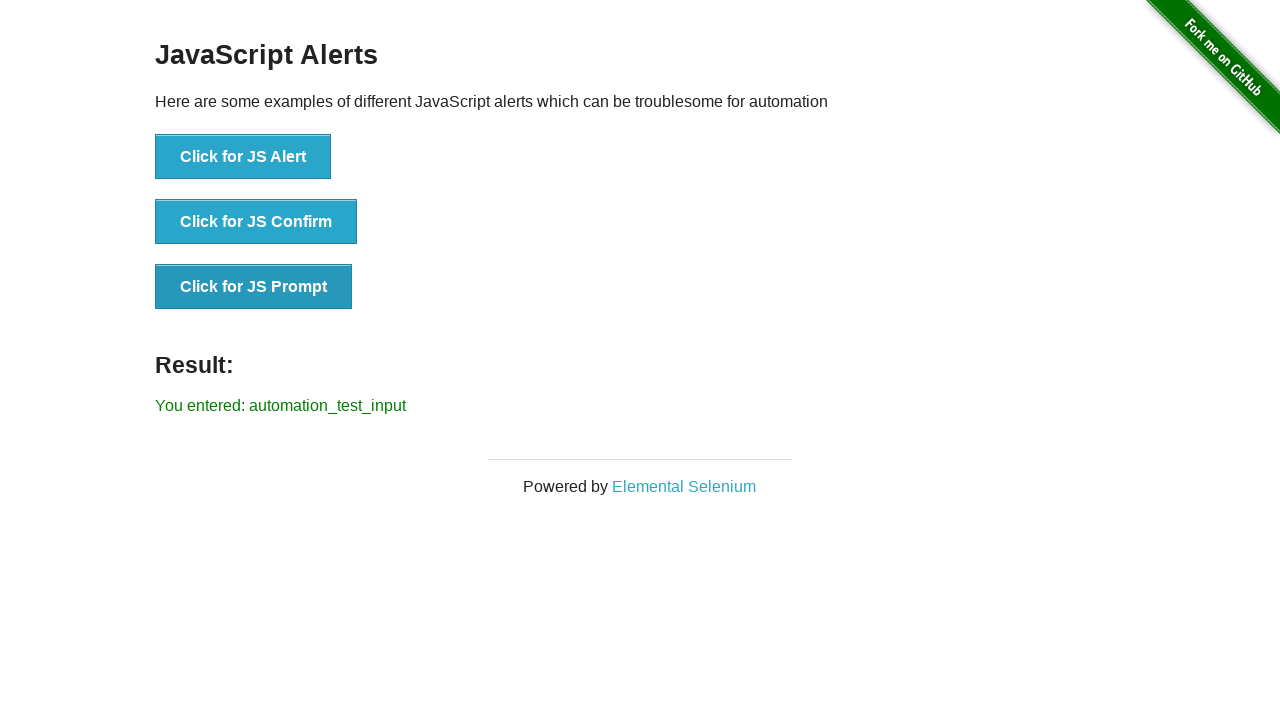

Prompt alert was accepted and result text appeared on page
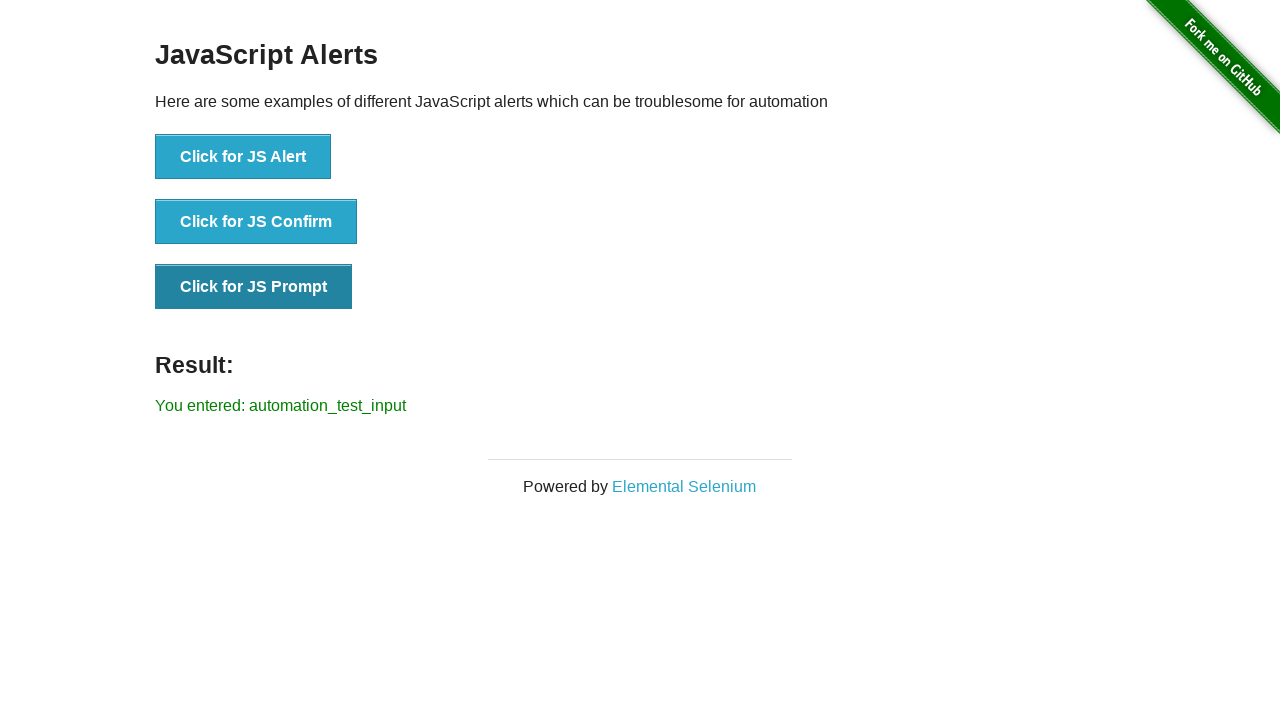

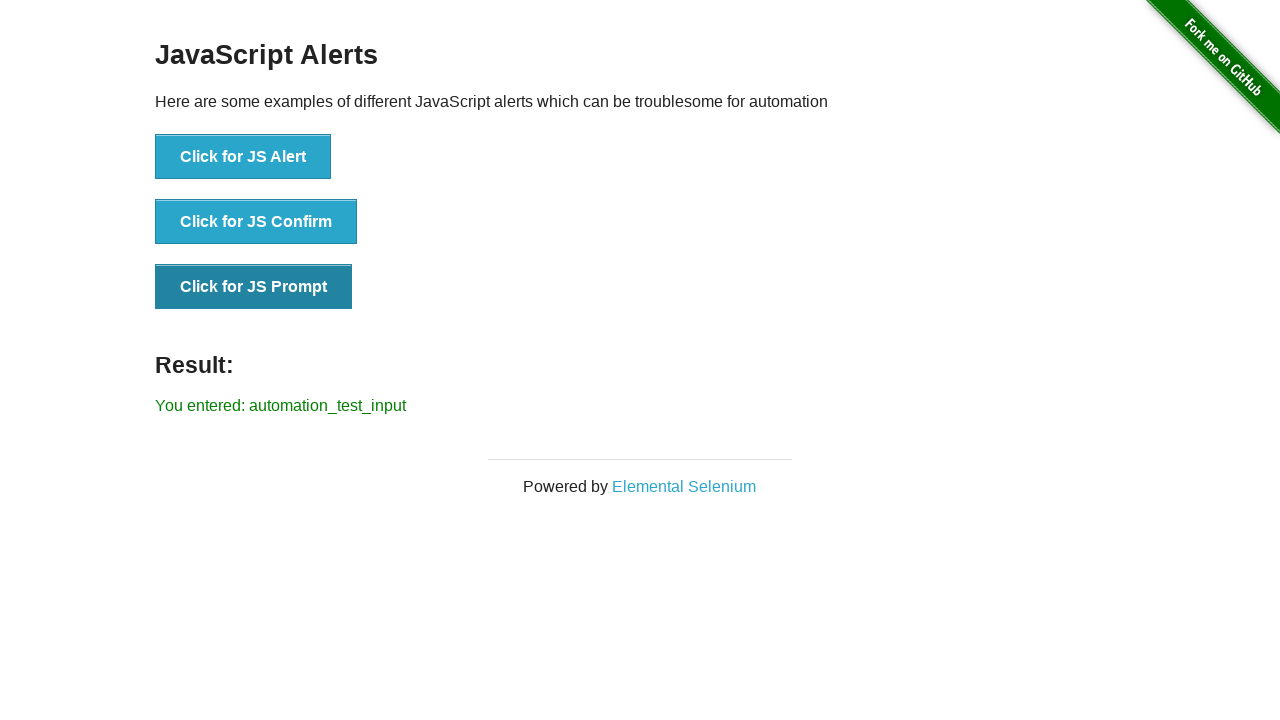